Tests switching between multiple browser windows by clicking a link that opens a new window, then switching to the original window and verifying the title, then switching to the new window and verifying its title.

Starting URL: https://the-internet.herokuapp.com/windows

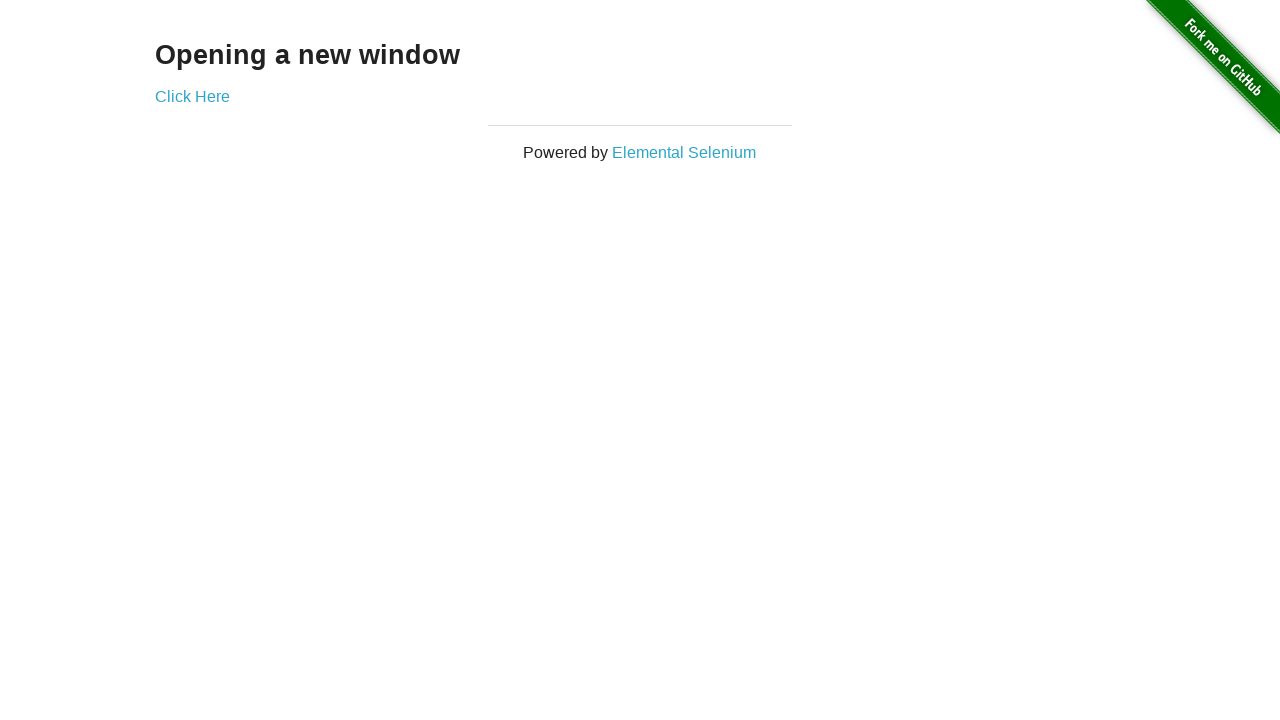

Clicked link to open new window at (192, 96) on .example a
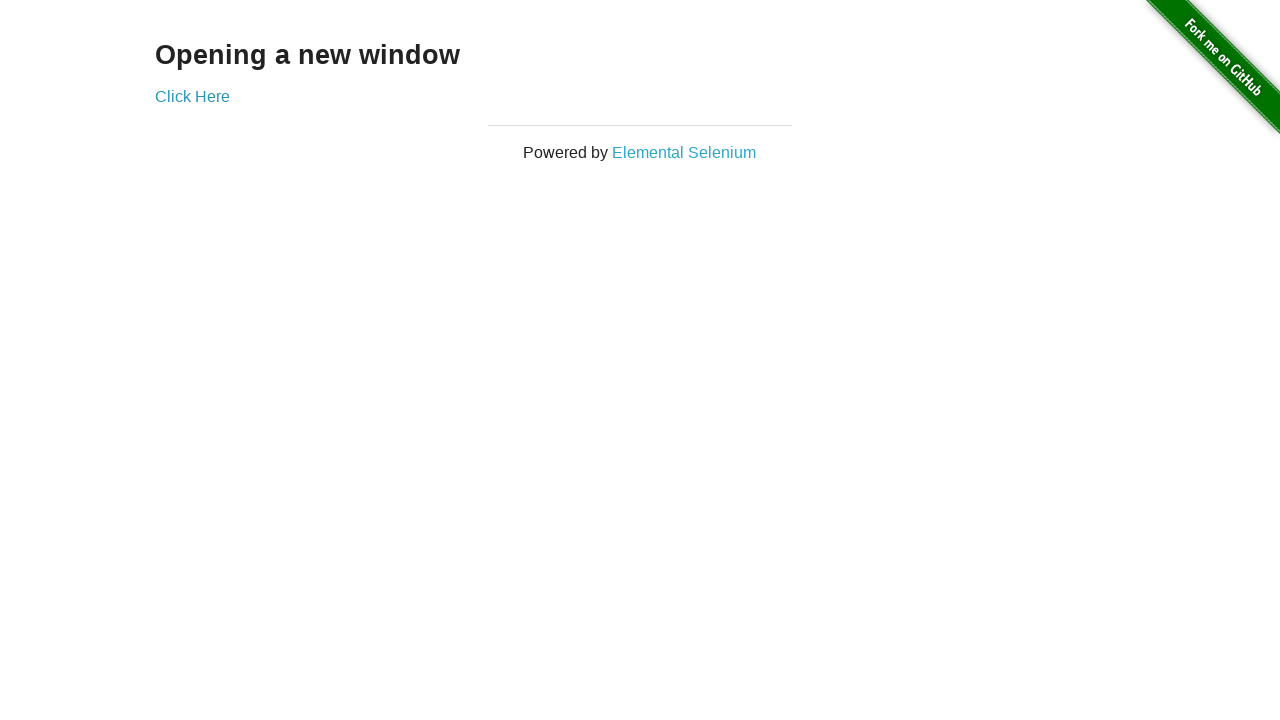

Waited for new window to open
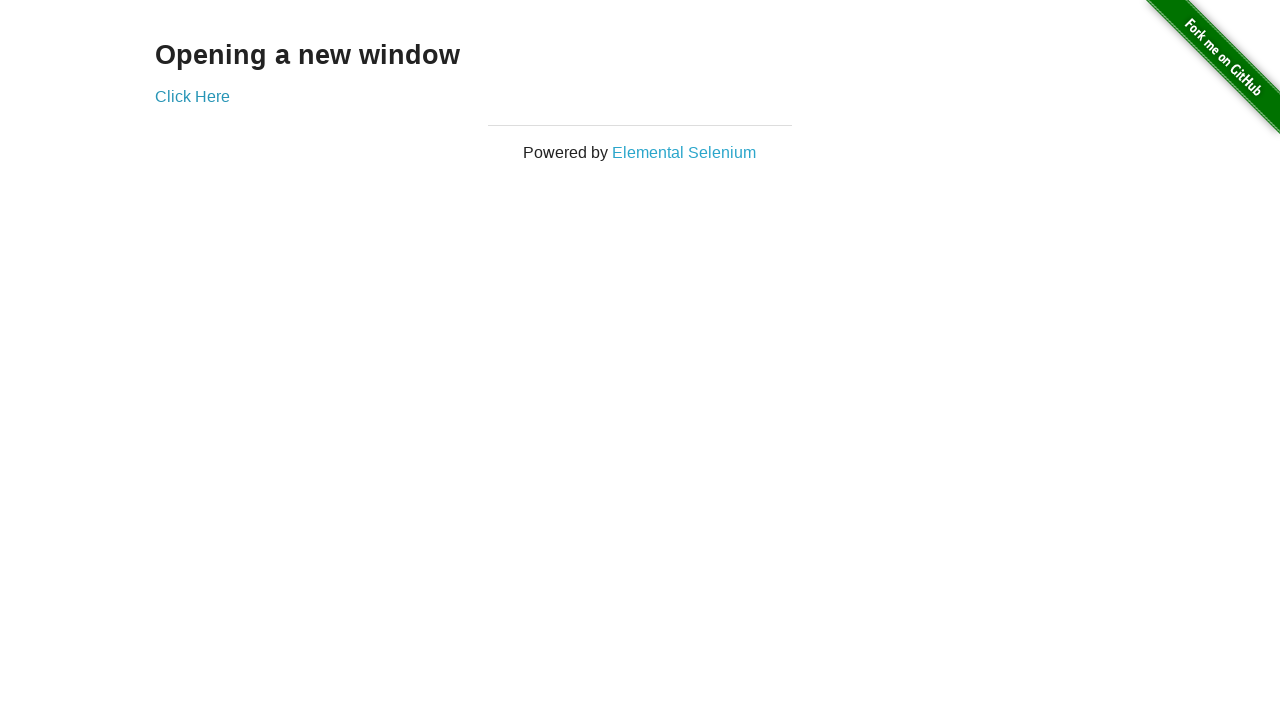

Retrieved all open pages from context
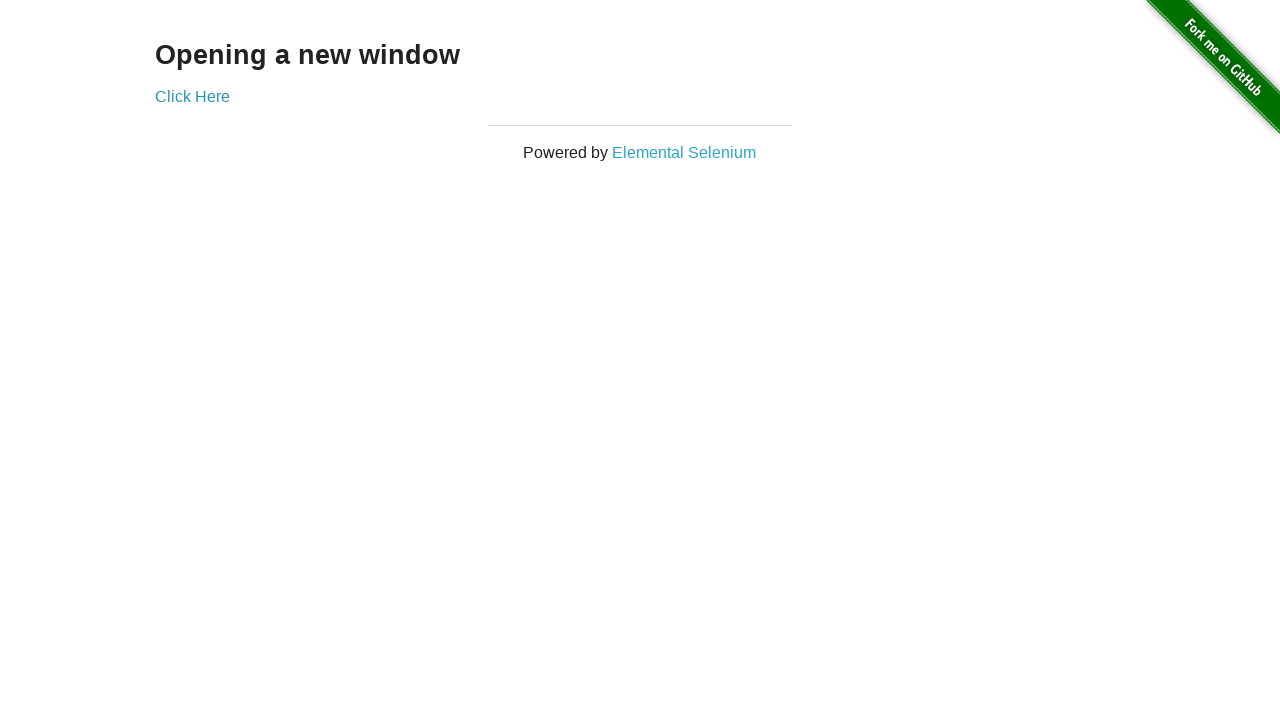

Switched to original window
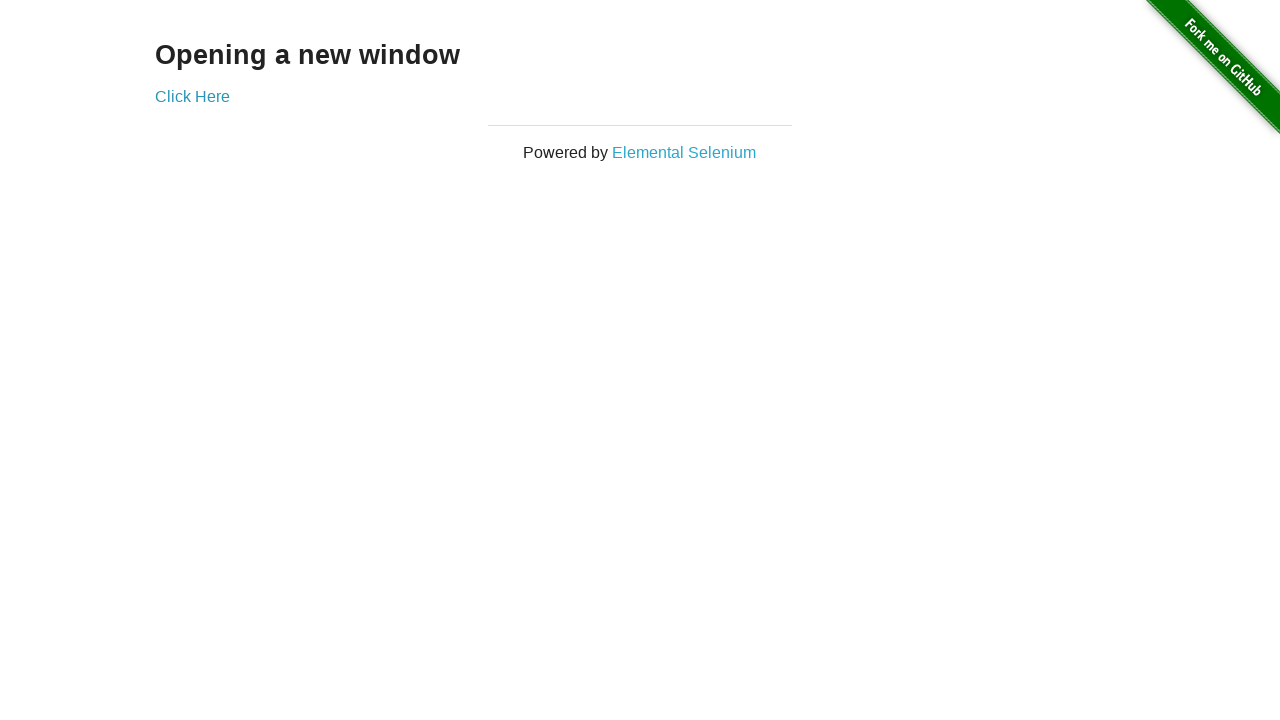

Verified original window title is 'The Internet'
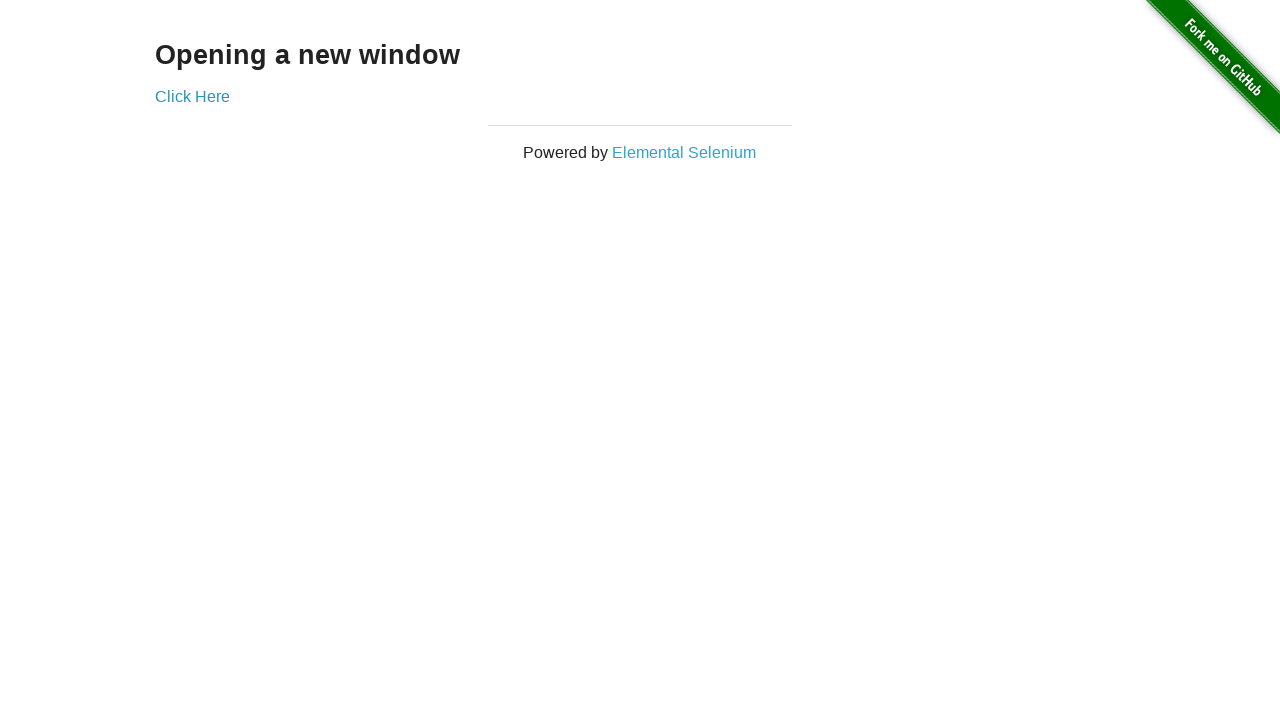

Switched to new window
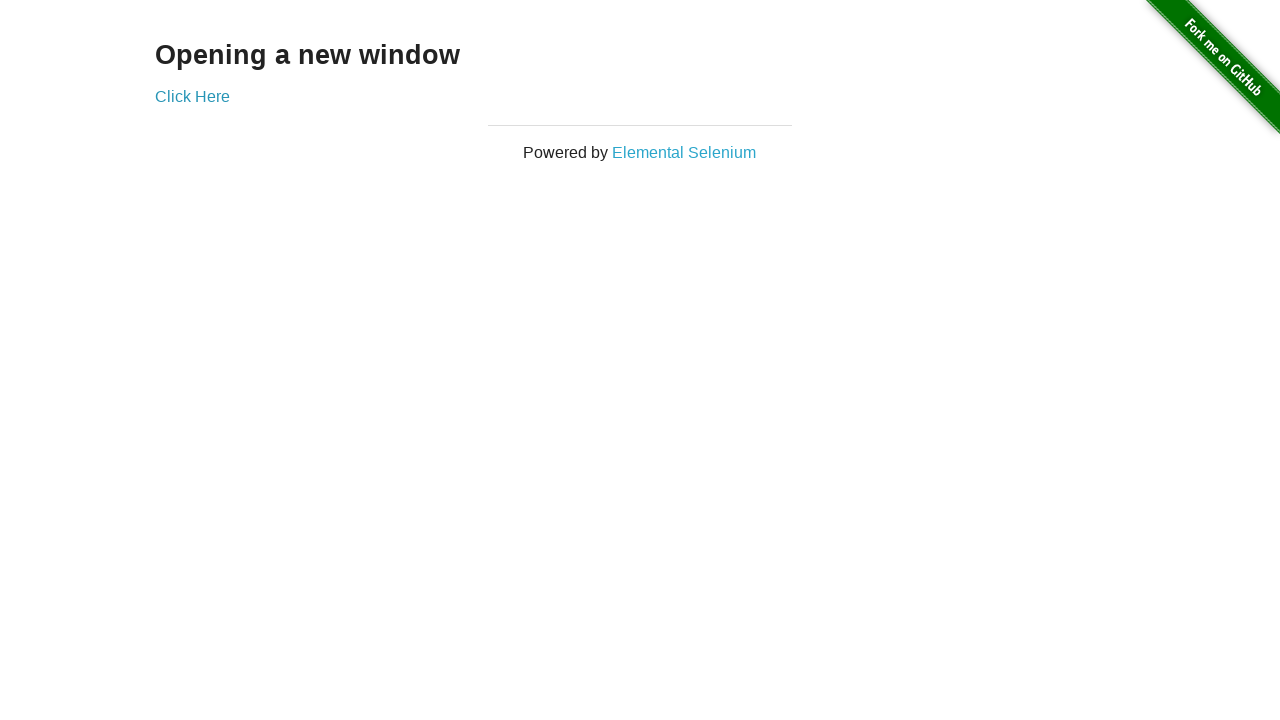

Waited for new window to fully load
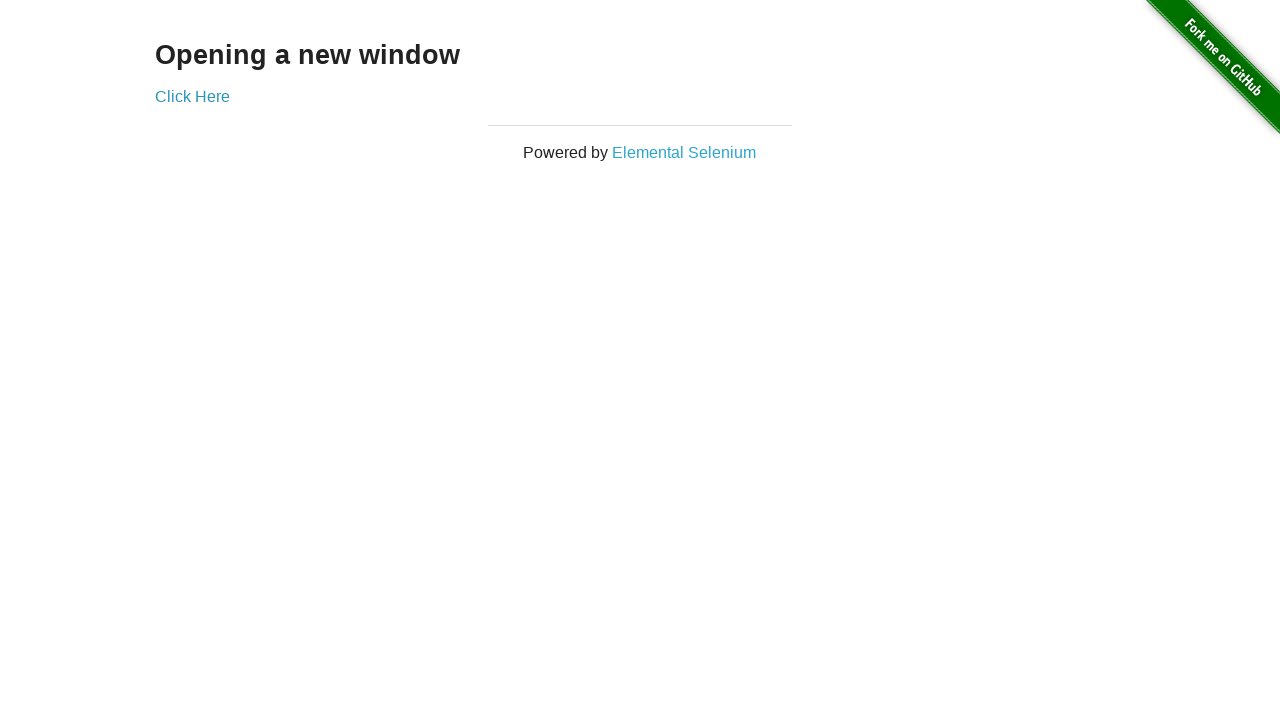

Verified new window title is 'New Window'
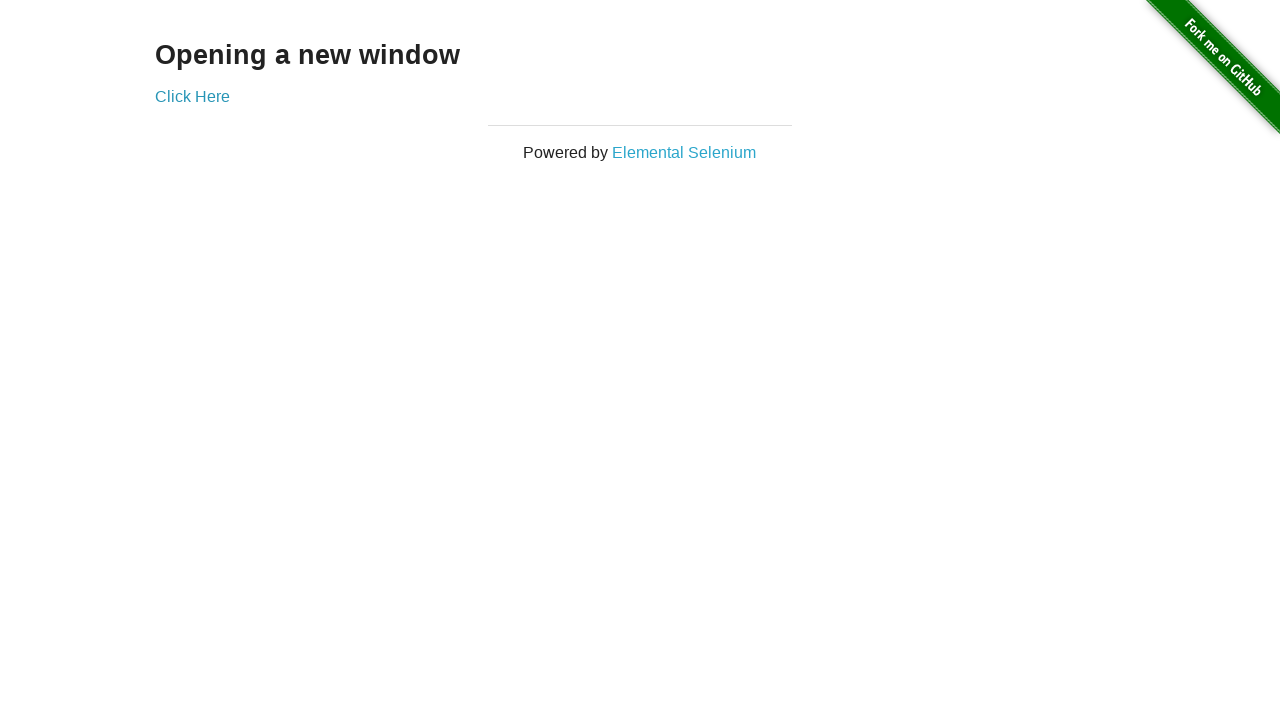

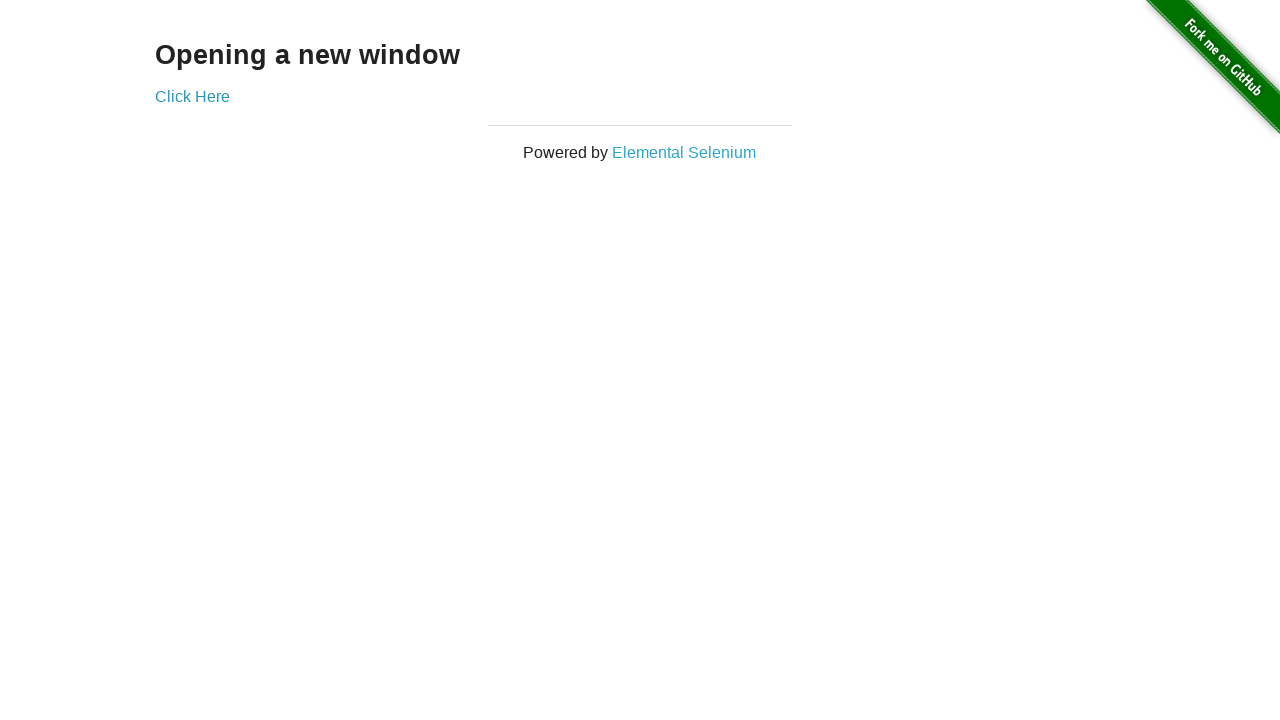